Tests form authentication error handling by attempting login with empty credentials, dismissing the error message, and verifying it disappears

Starting URL: https://the-internet.herokuapp.com/

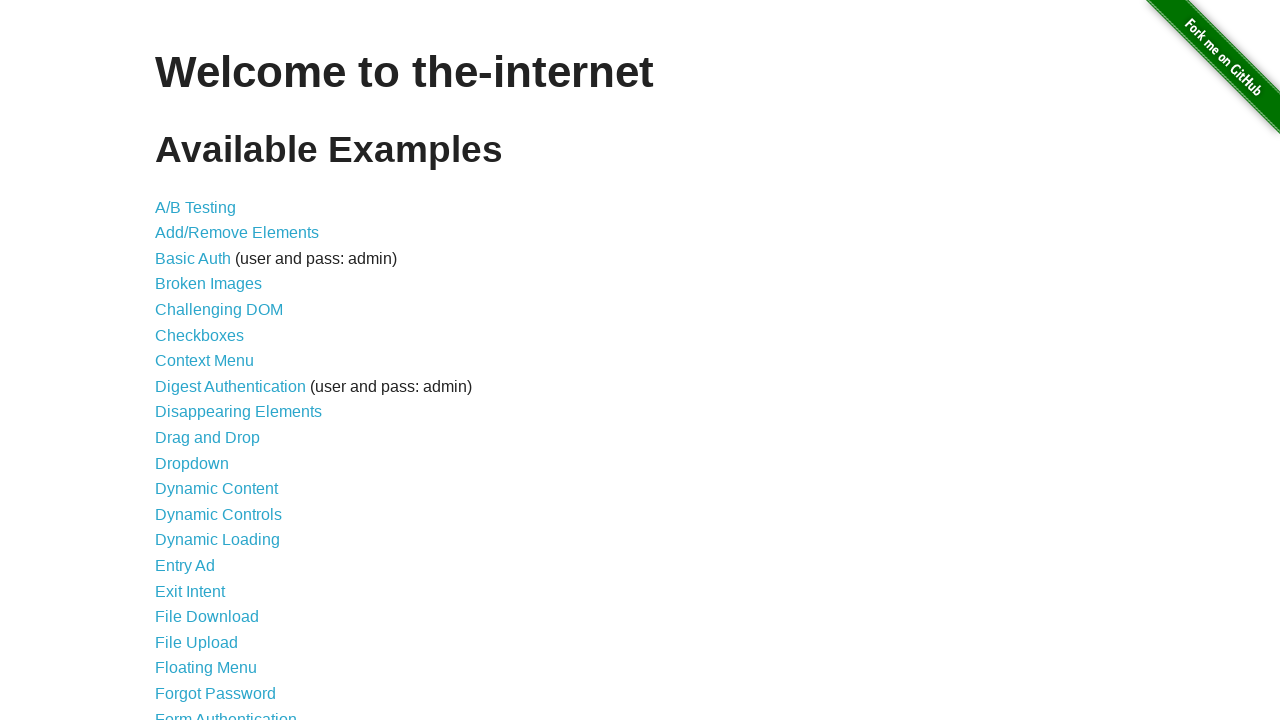

Clicked on Form Authentication link to navigate to login page at (226, 712) on text=Form Authentication
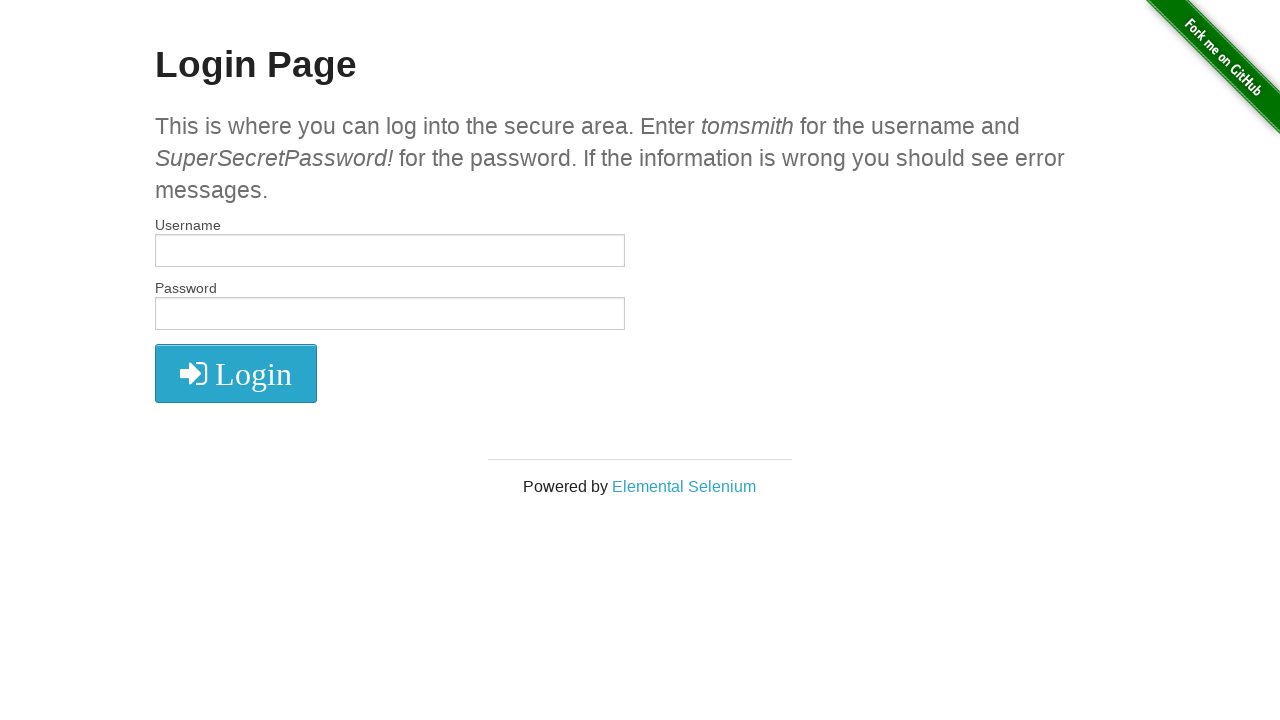

Clicked login button without filling credentials at (236, 374) on xpath=//i[text()=' Login']
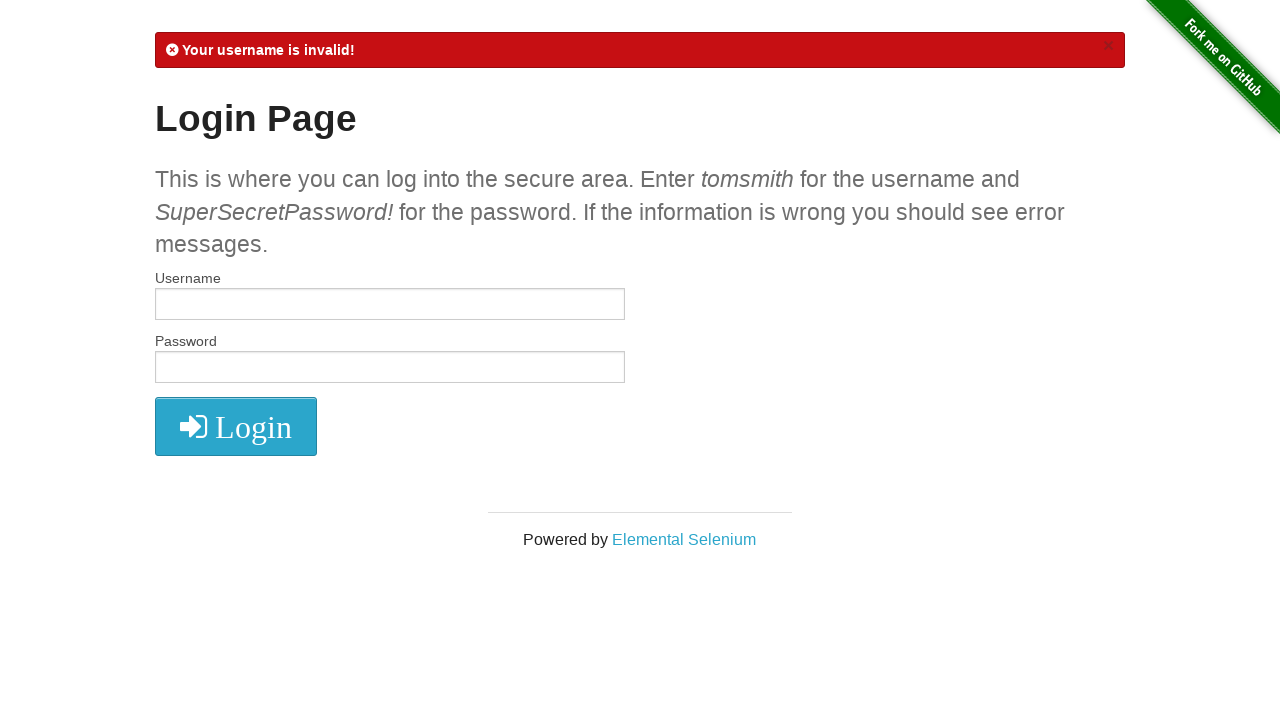

Verified error message is displayed
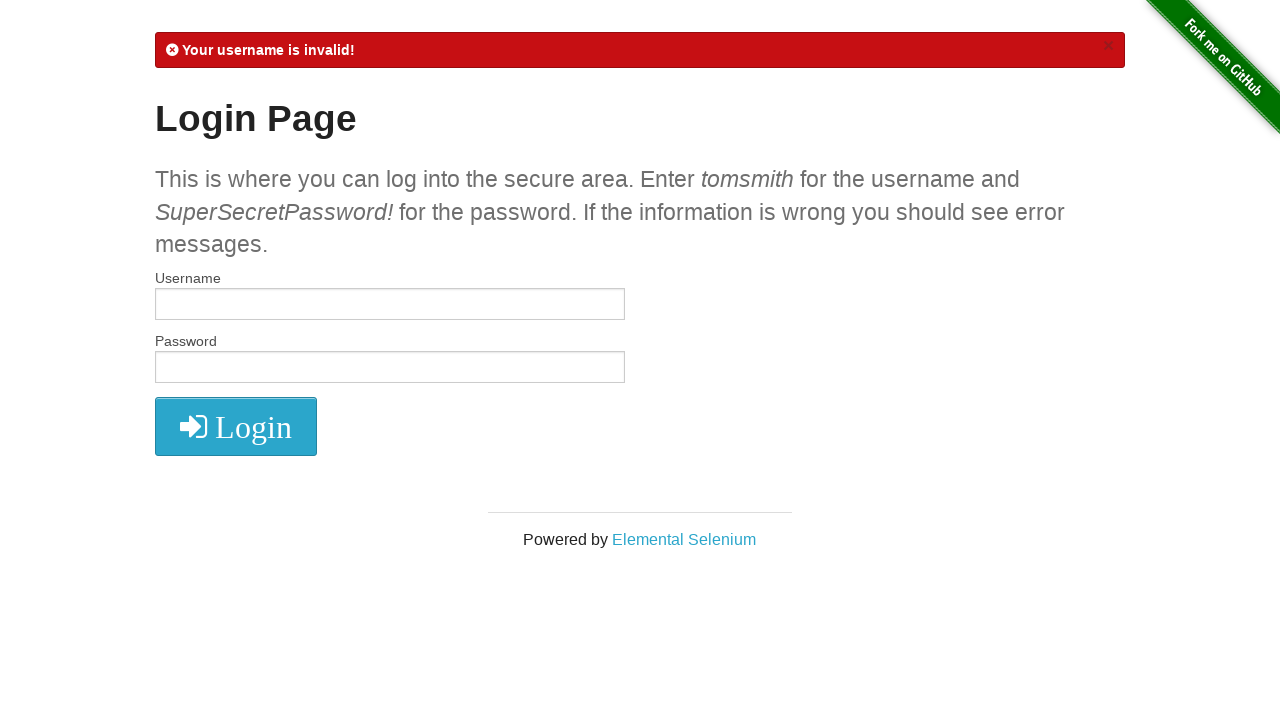

Clicked the close button on the error message at (1108, 46) on .close
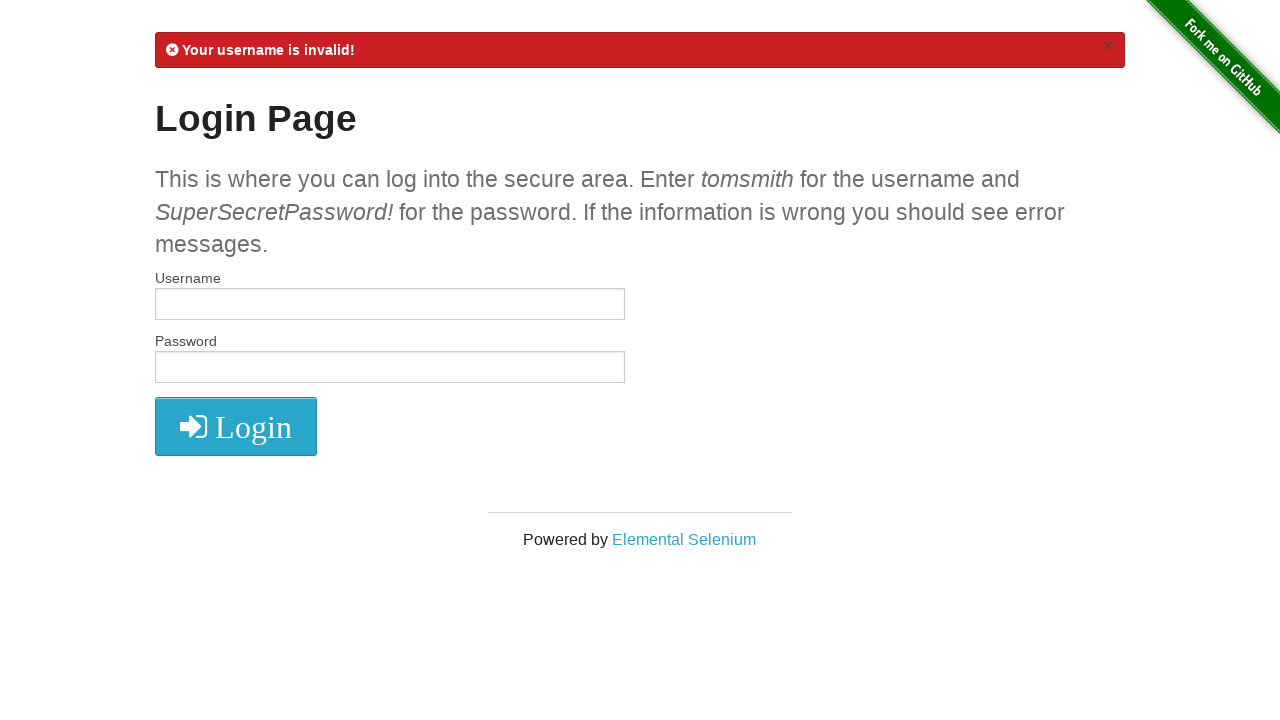

Verified error message has disappeared
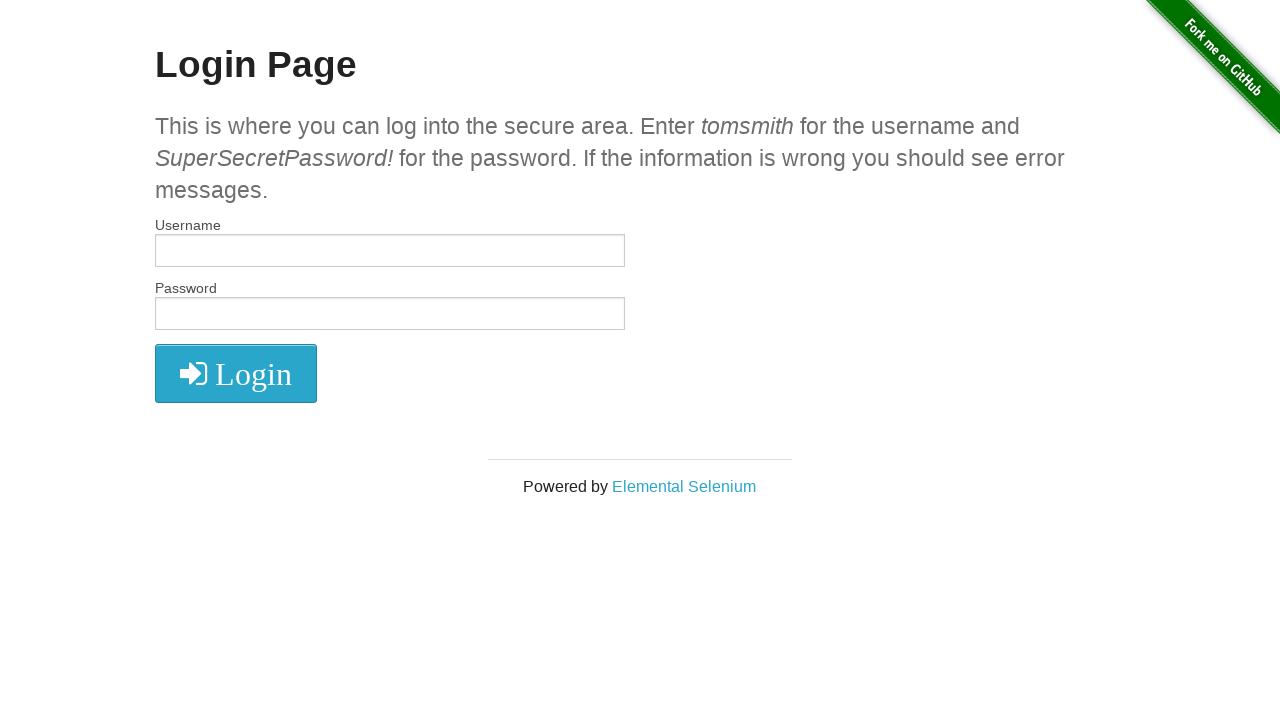

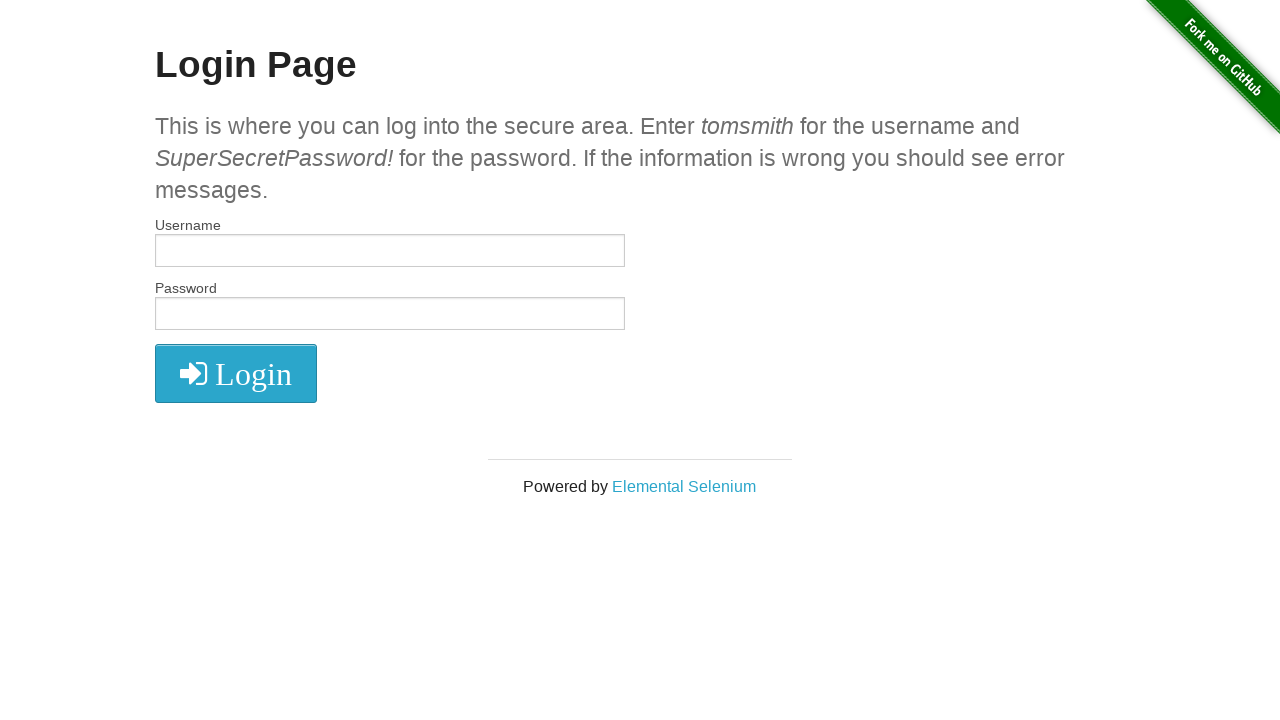